Tests window switching functionality by clicking a button that opens a new window and then iterating through all open windows

Starting URL: http://demo.automationtesting.in/Windows.html

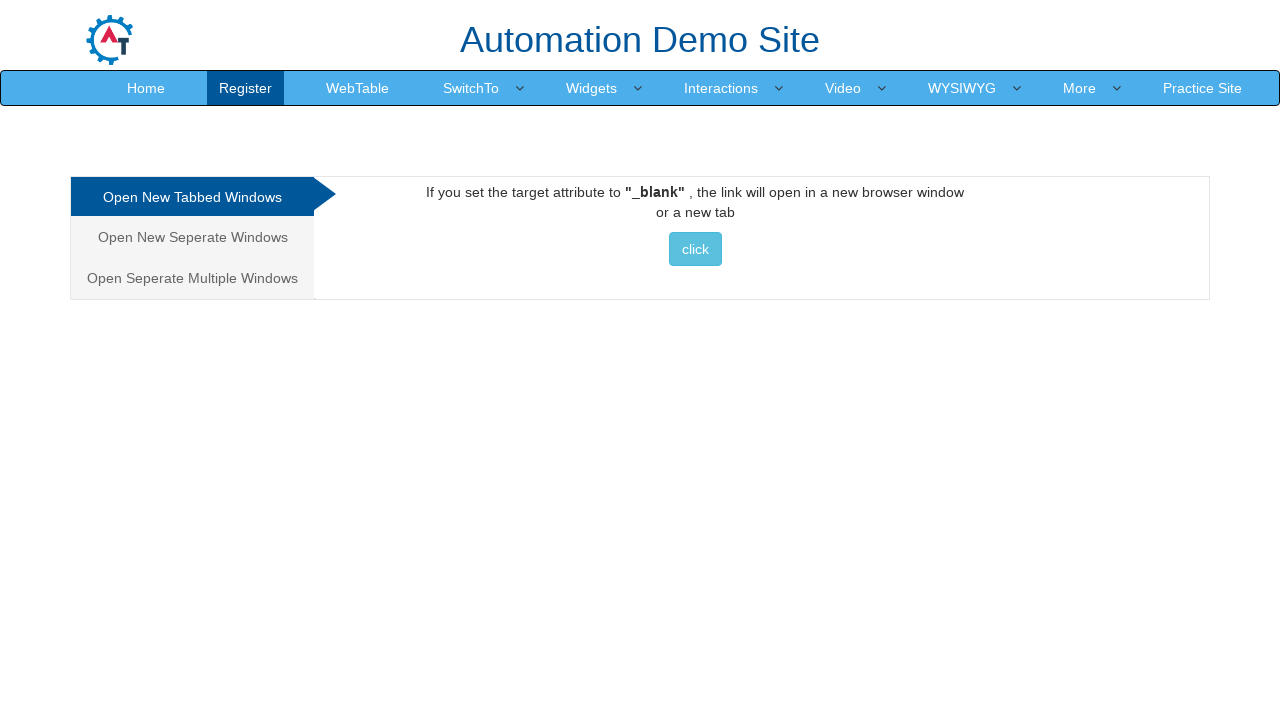

Clicked on the first tab link at (192, 197) on xpath=/html/body/div[1]/div/div/div/div[1]/ul/li[1]/a
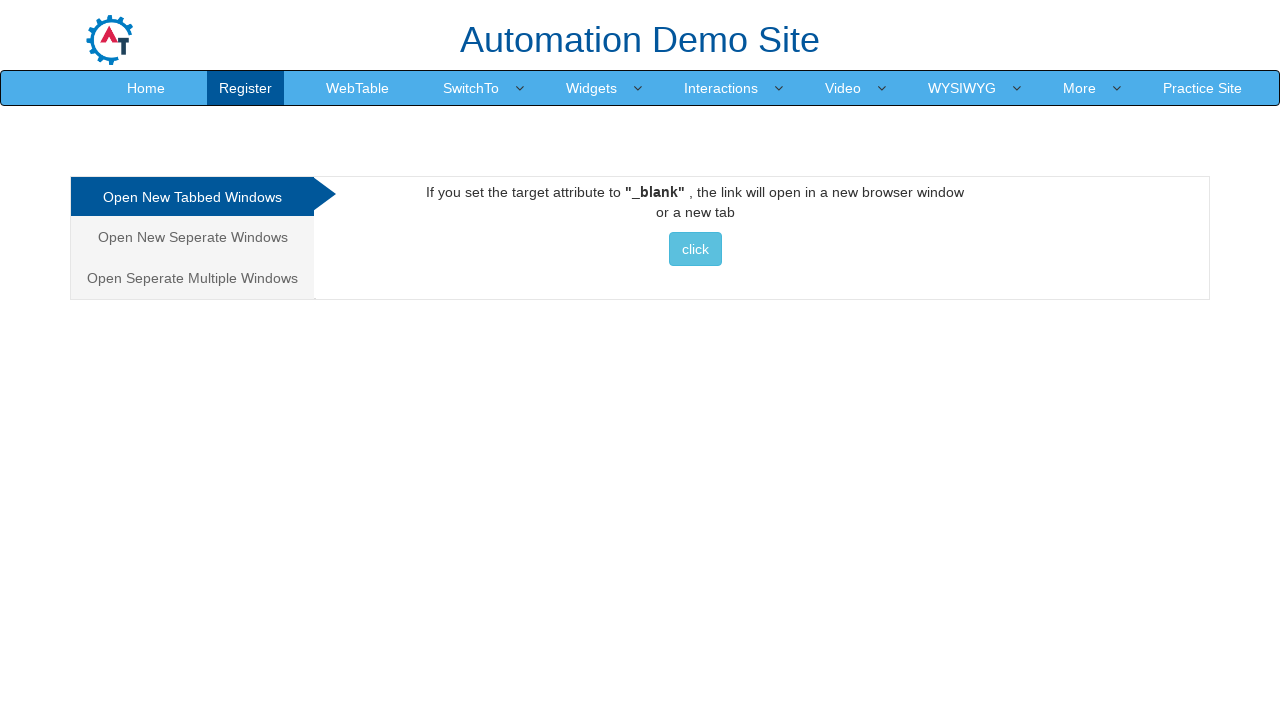

Clicked button to open new window at (695, 249) on xpath=/html/body/div[1]/div/div/div/div[2]/div[1]/a/button
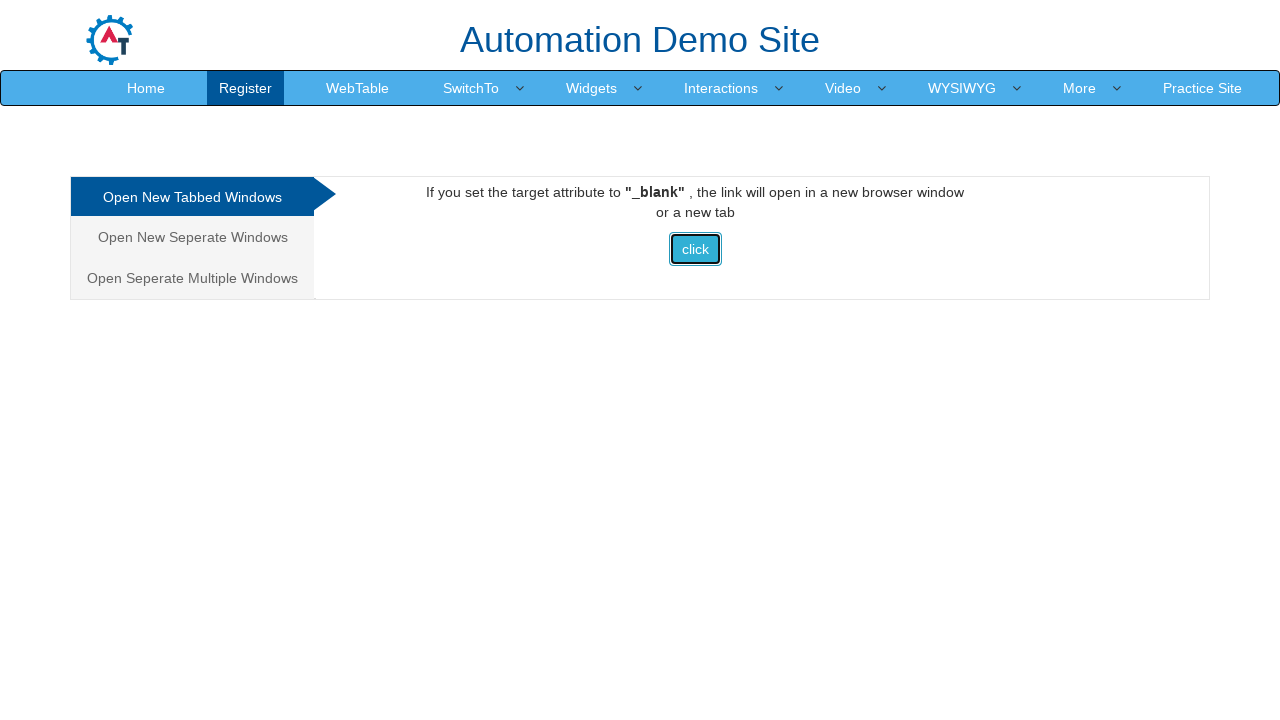

New window opened and captured
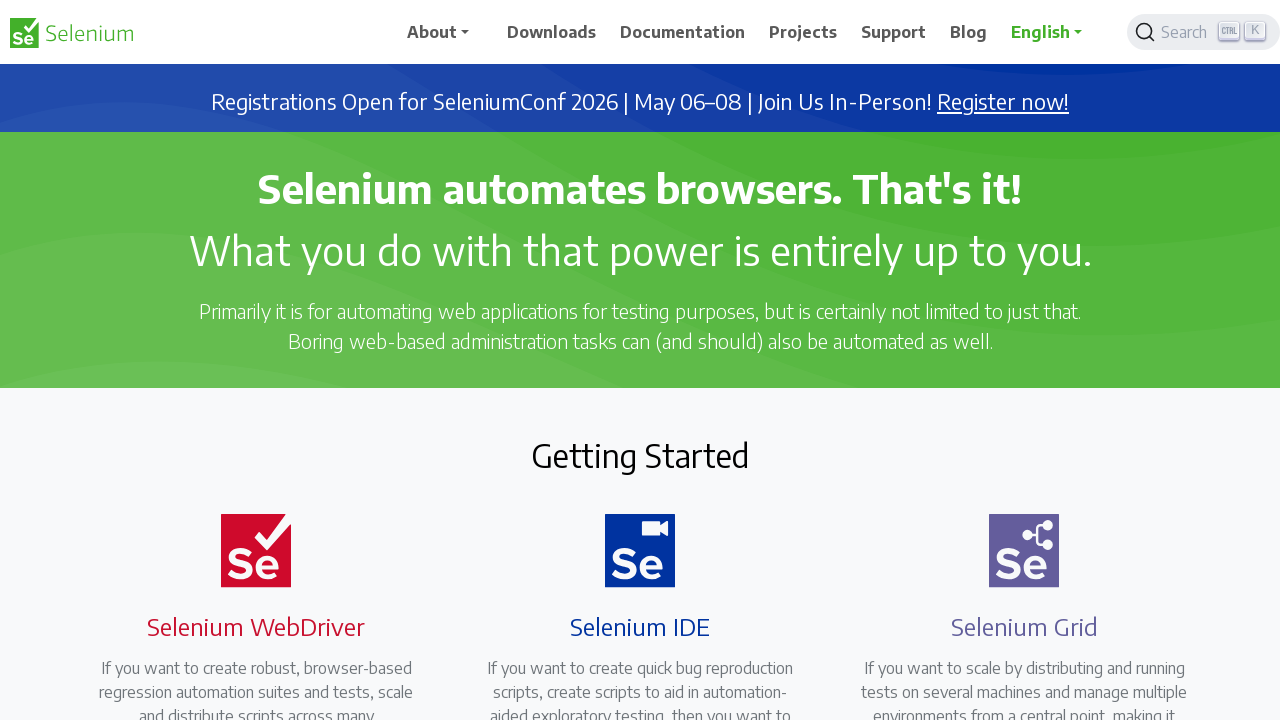

New window finished loading
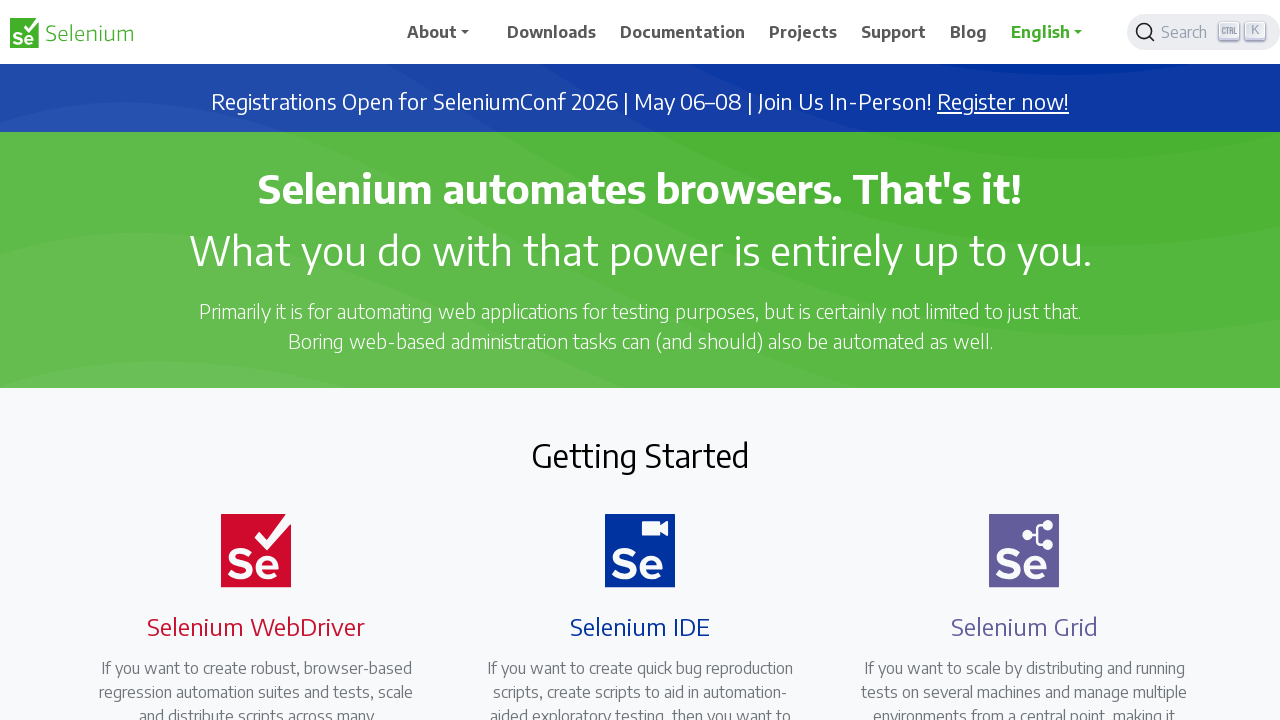

Original page title: Frames & windows
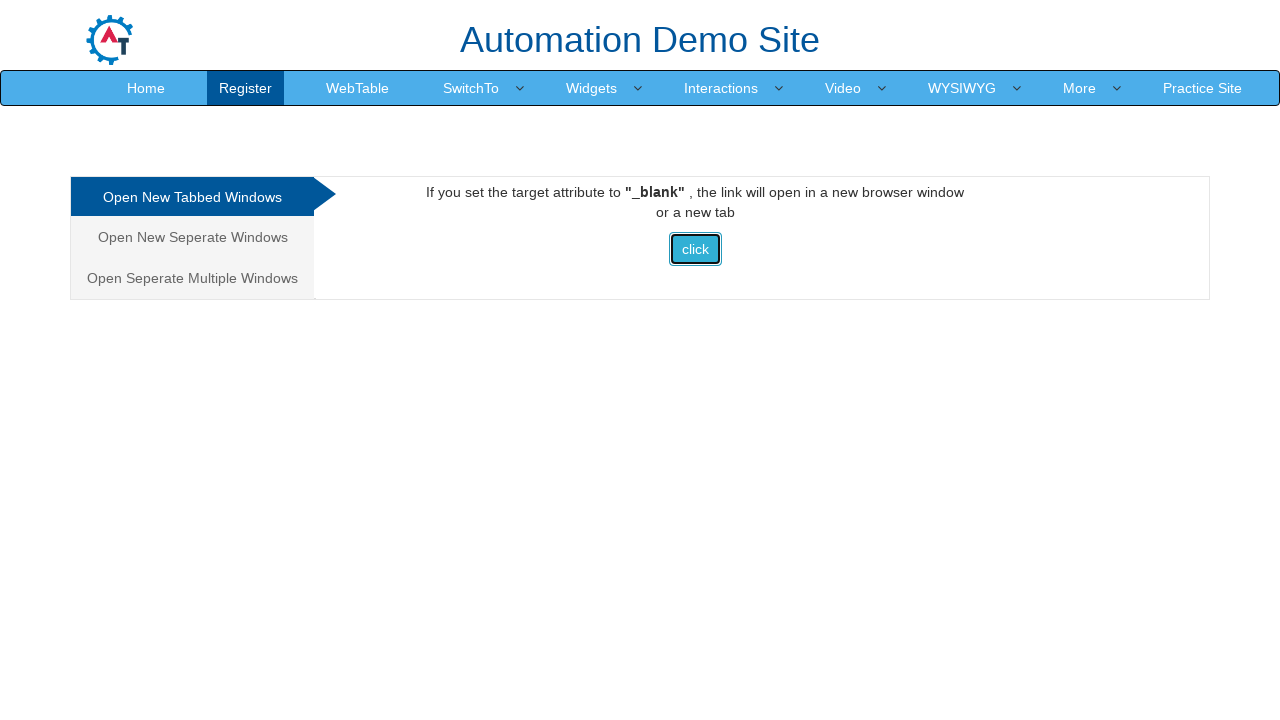

New page title: Selenium
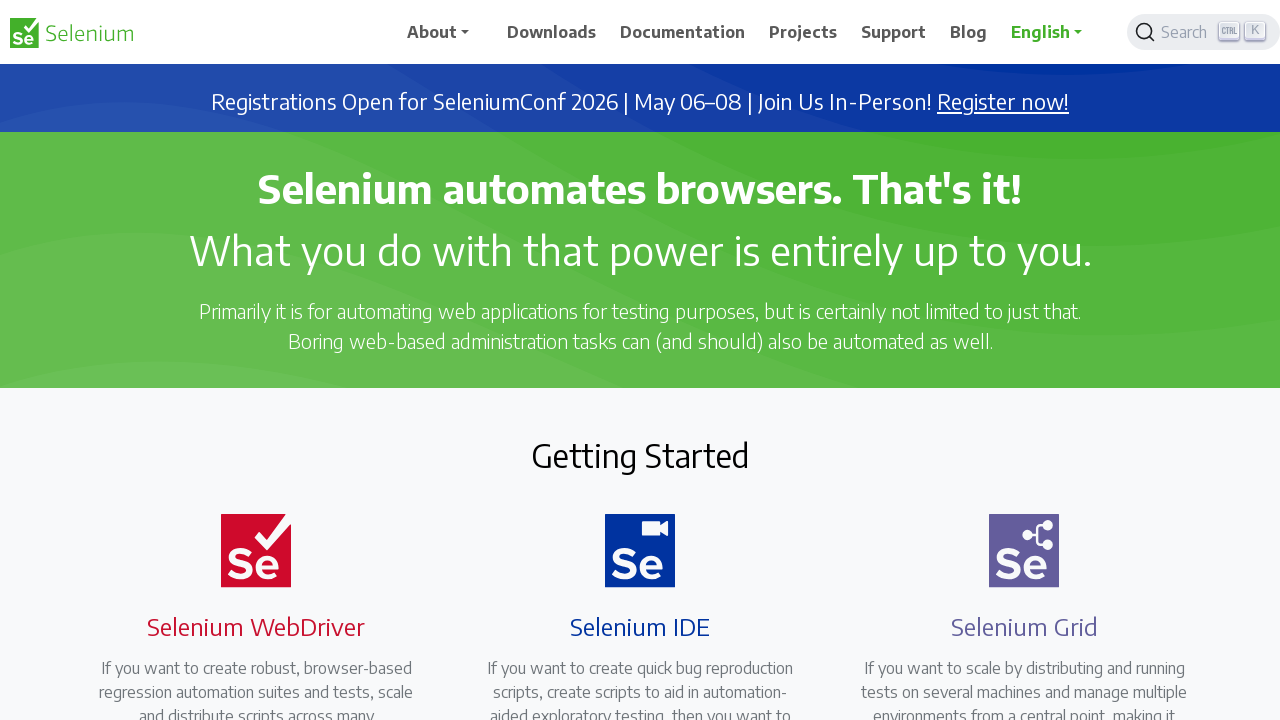

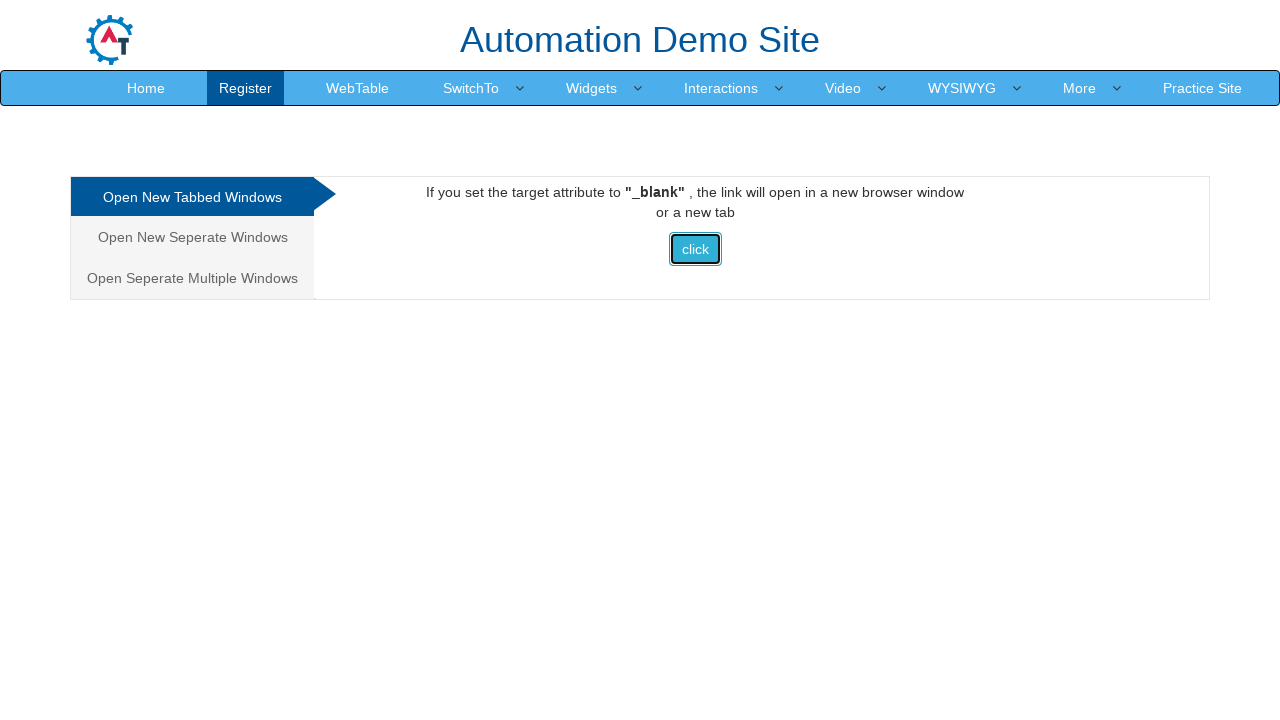